Navigates through a paginated product table to find and select multiple specific products (Laptop, Television, Streaming Device) across different pages.

Starting URL: https://testautomationpractice.blogspot.com/

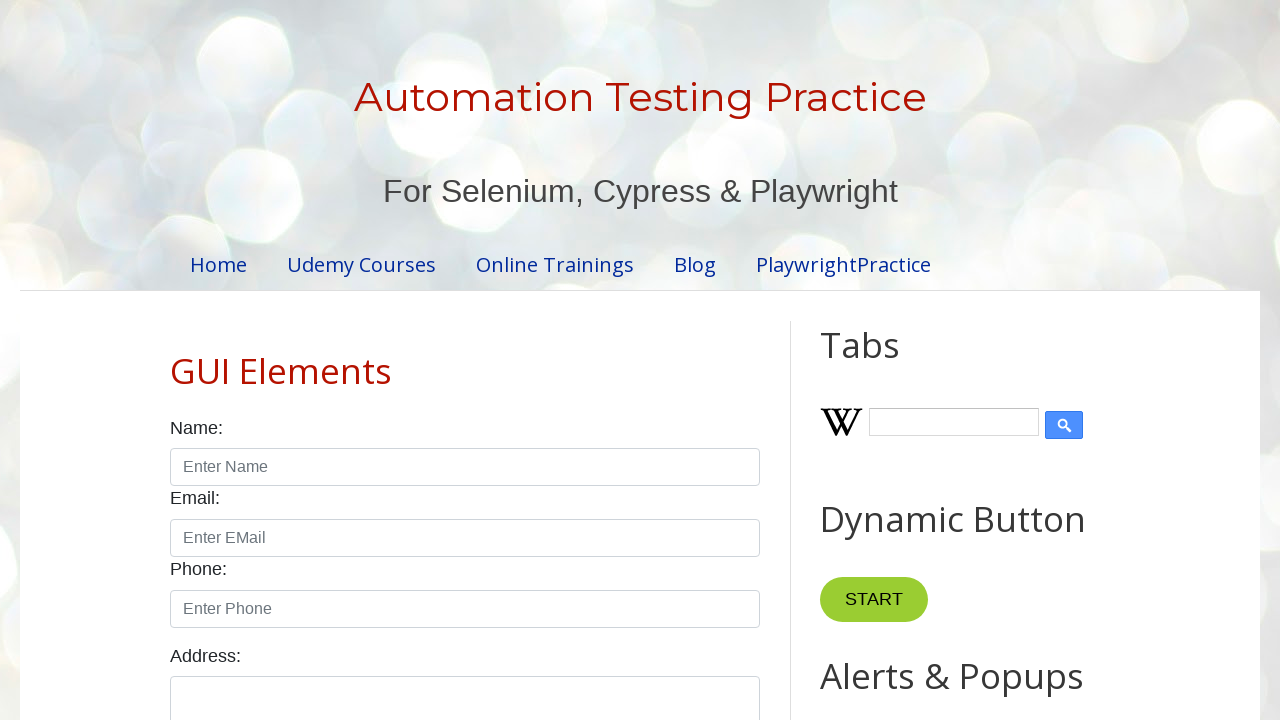

Product table loaded and visible
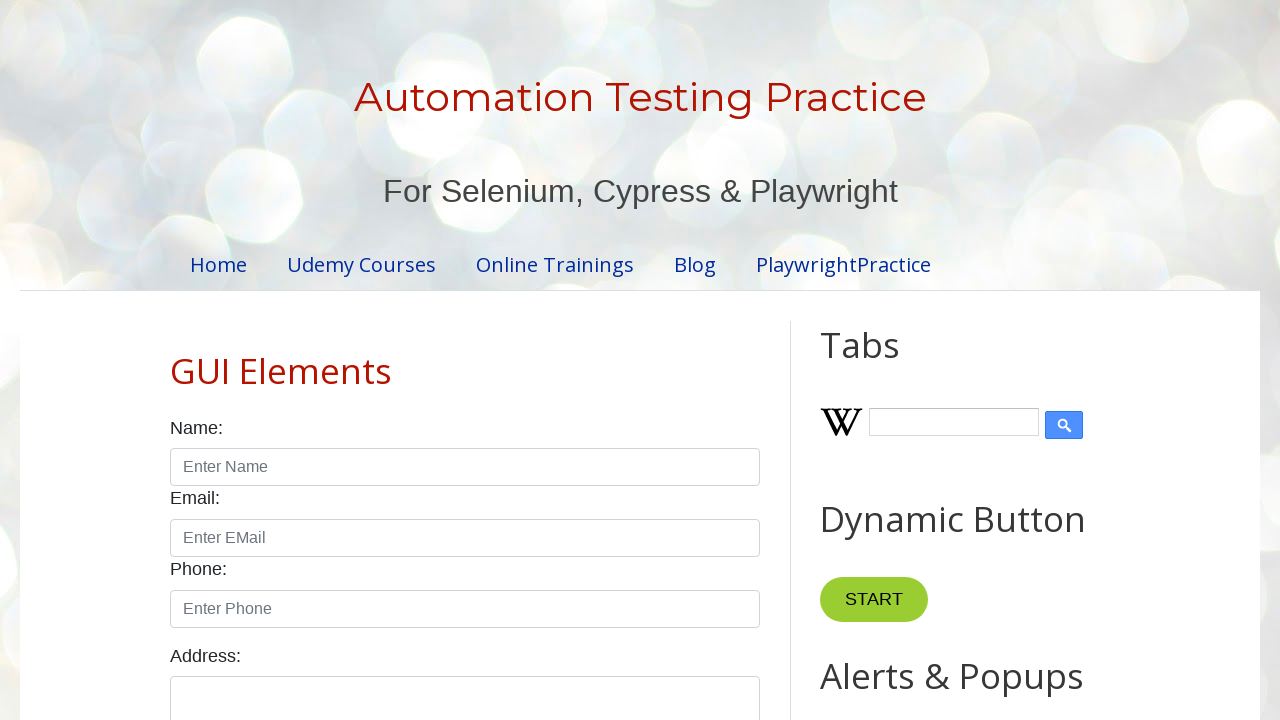

Located table rows and pagination elements
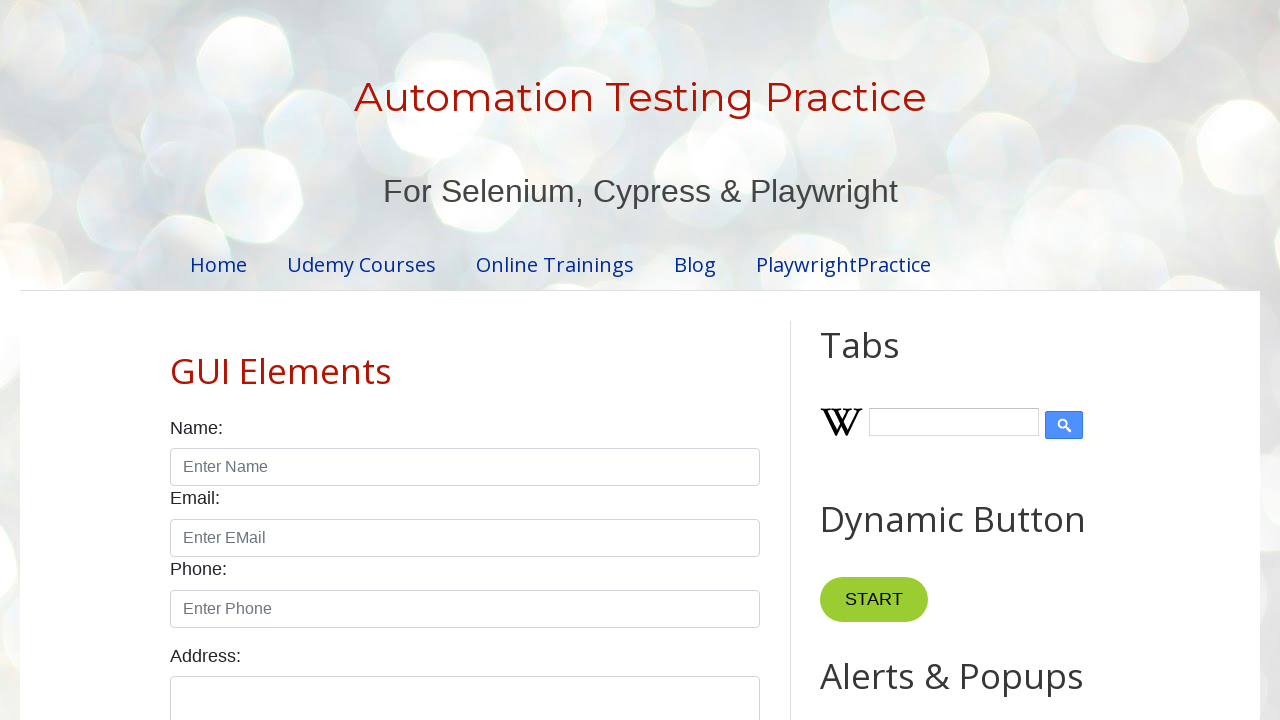

Starting search for product: Laptop
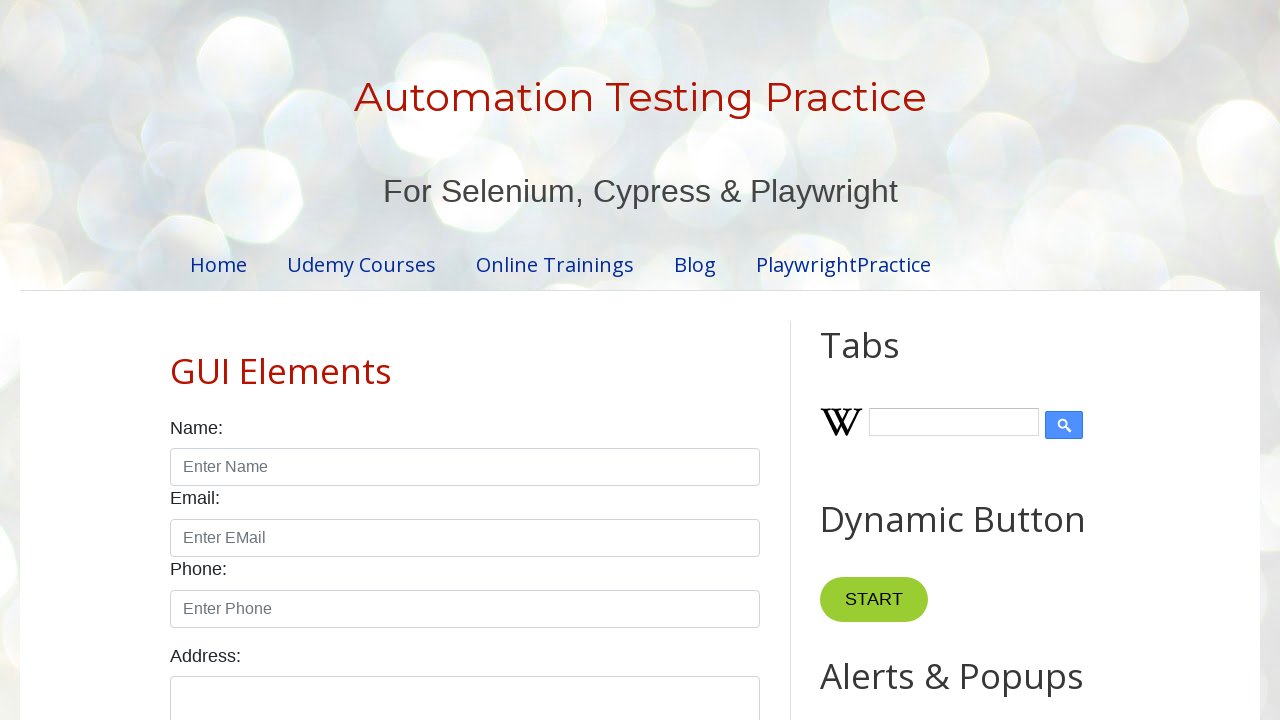

Found and selected product: Laptop at (651, 360) on #productTable >> tbody tr >> nth=1 >> input
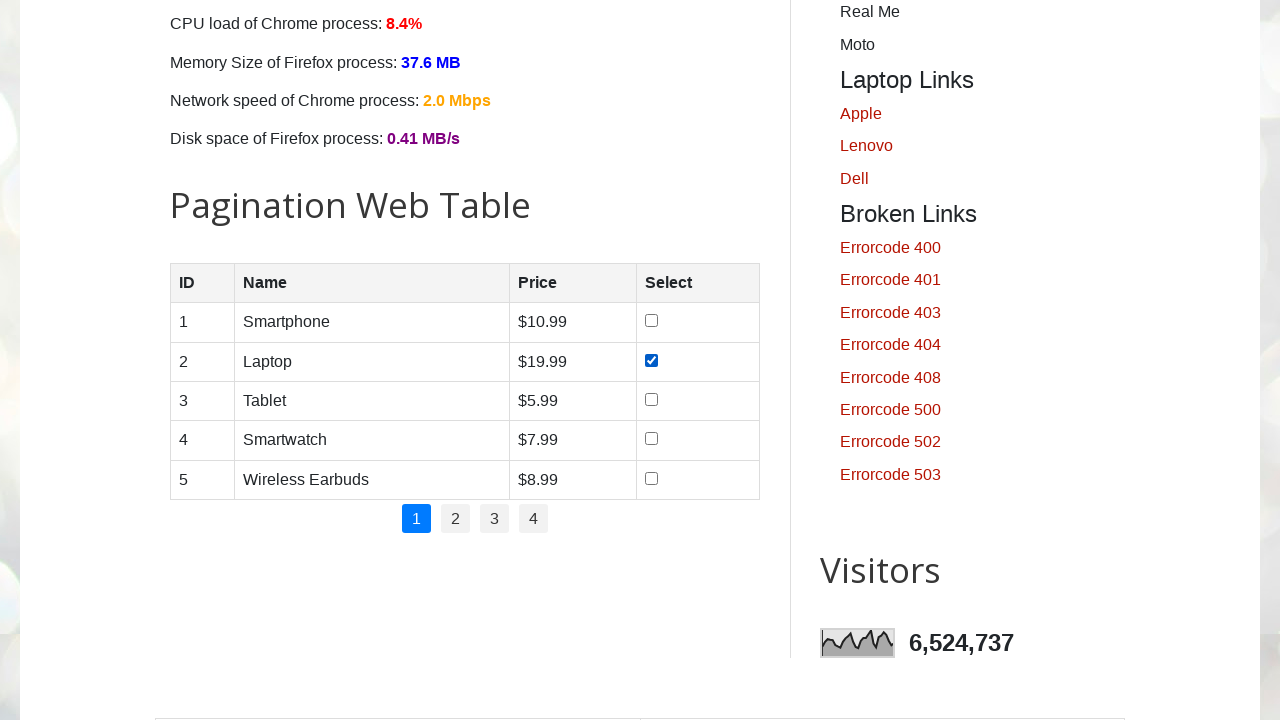

Waited after selecting product
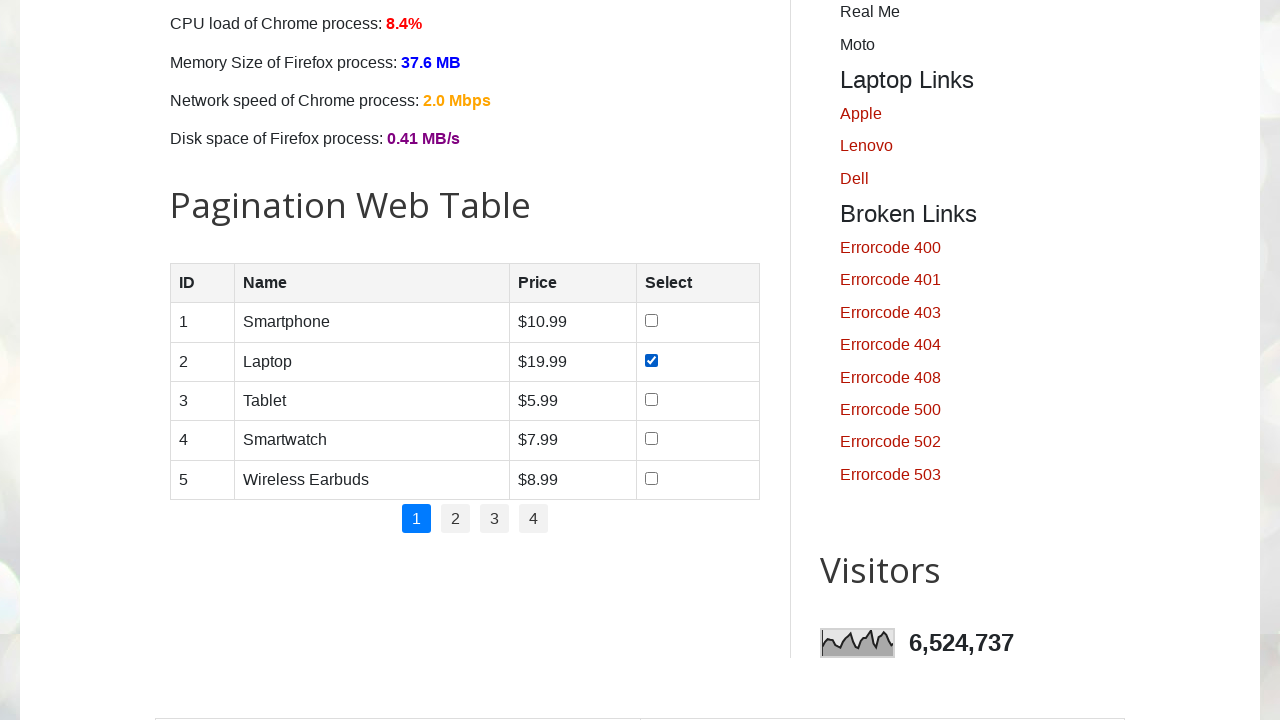

Starting search for product: Television
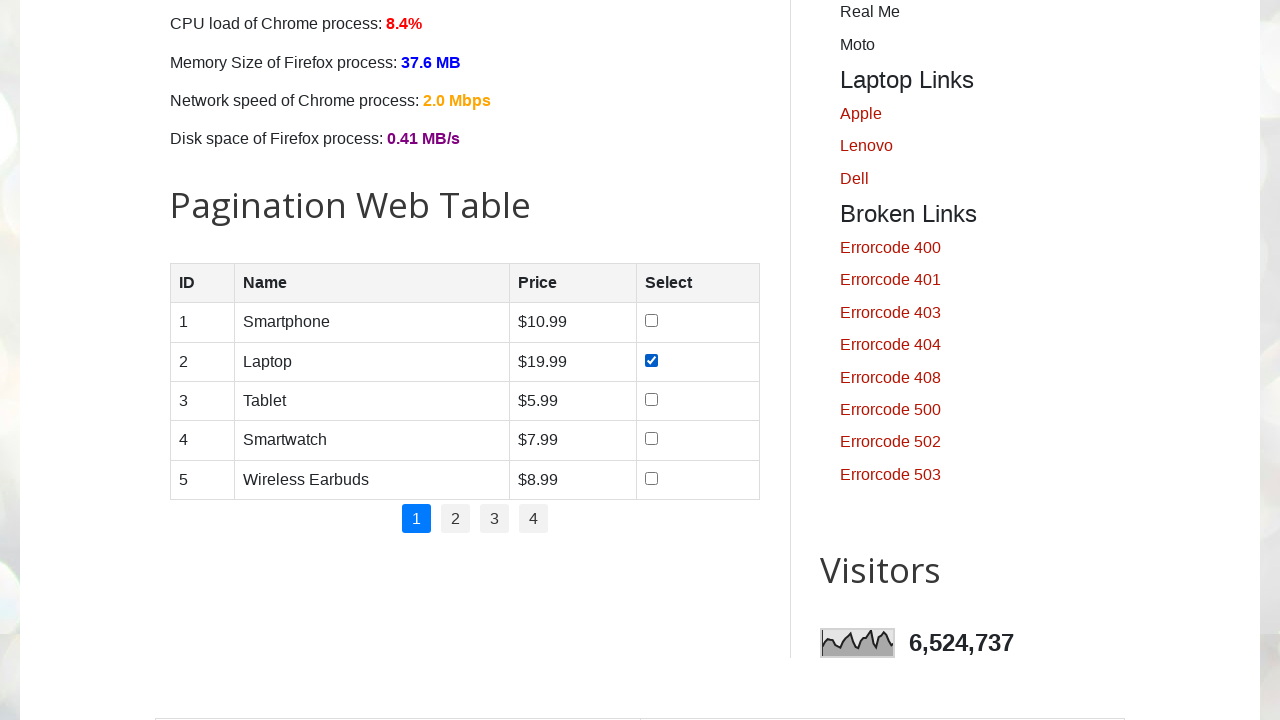

Clicked pagination button for page 2 at (456, 519) on #pagination li a >> nth=1
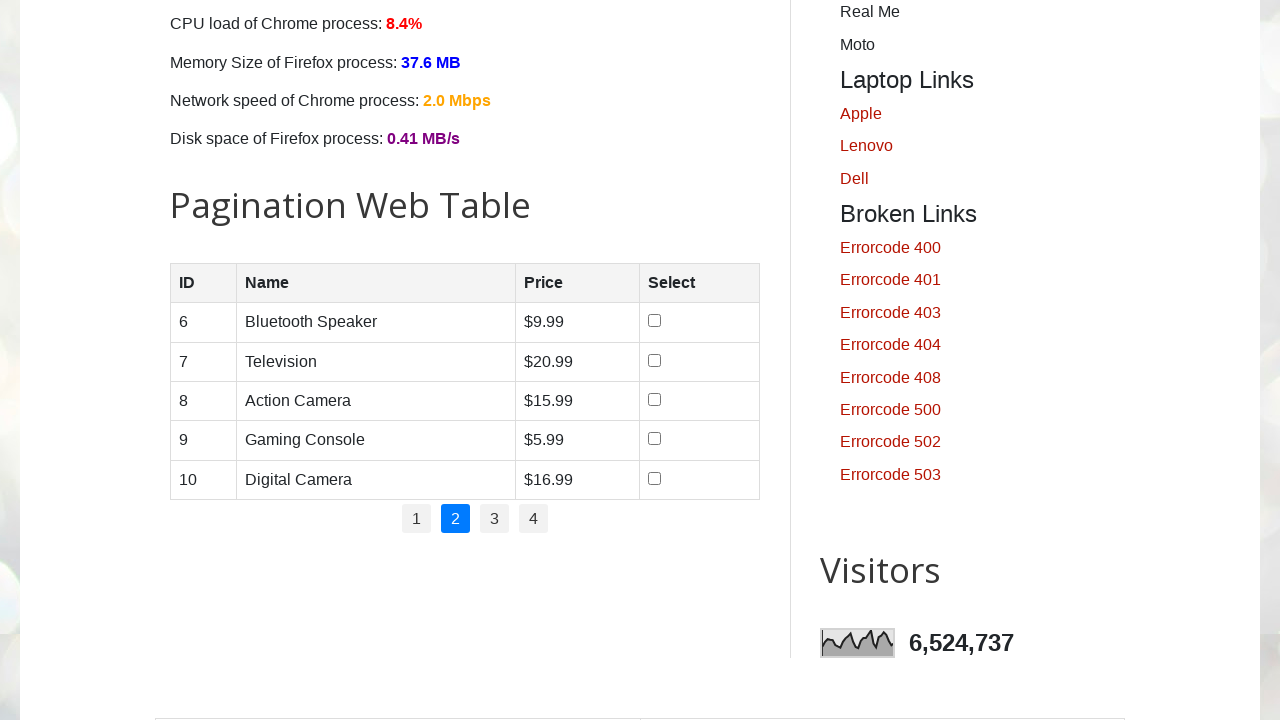

Waited for page content to update
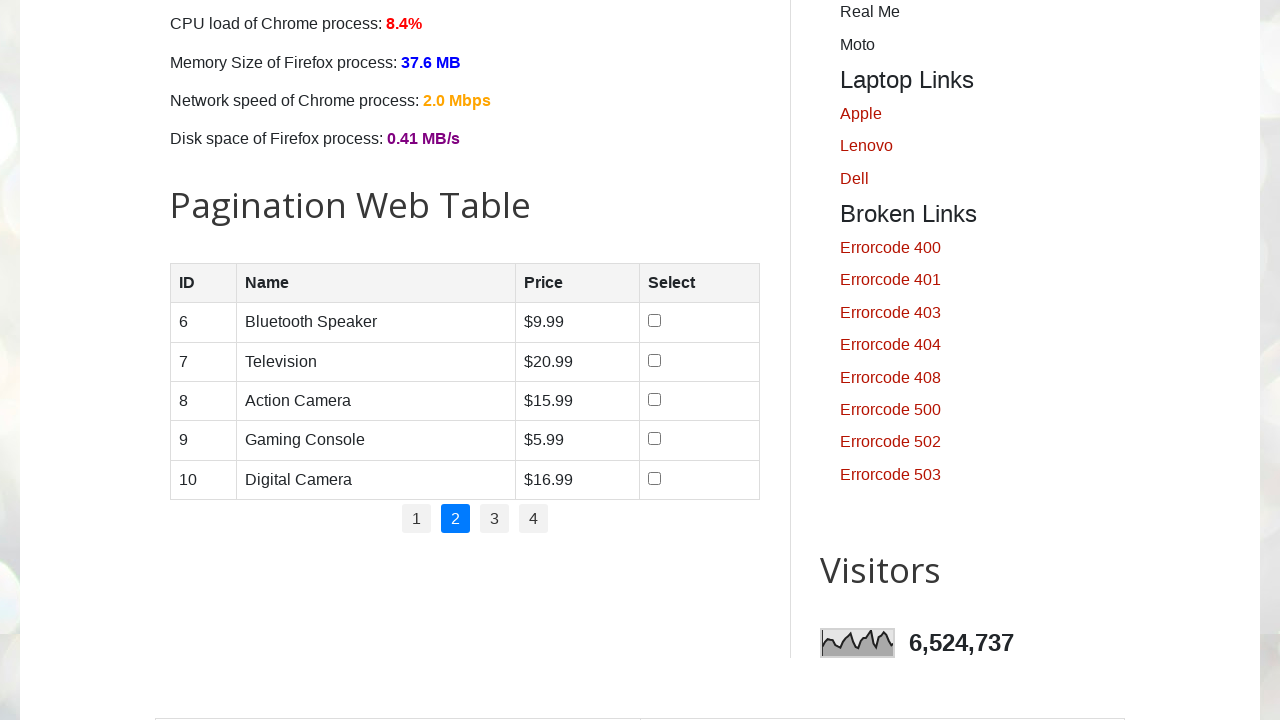

Found and selected product: Television at (654, 360) on #productTable >> tbody tr >> nth=1 >> input
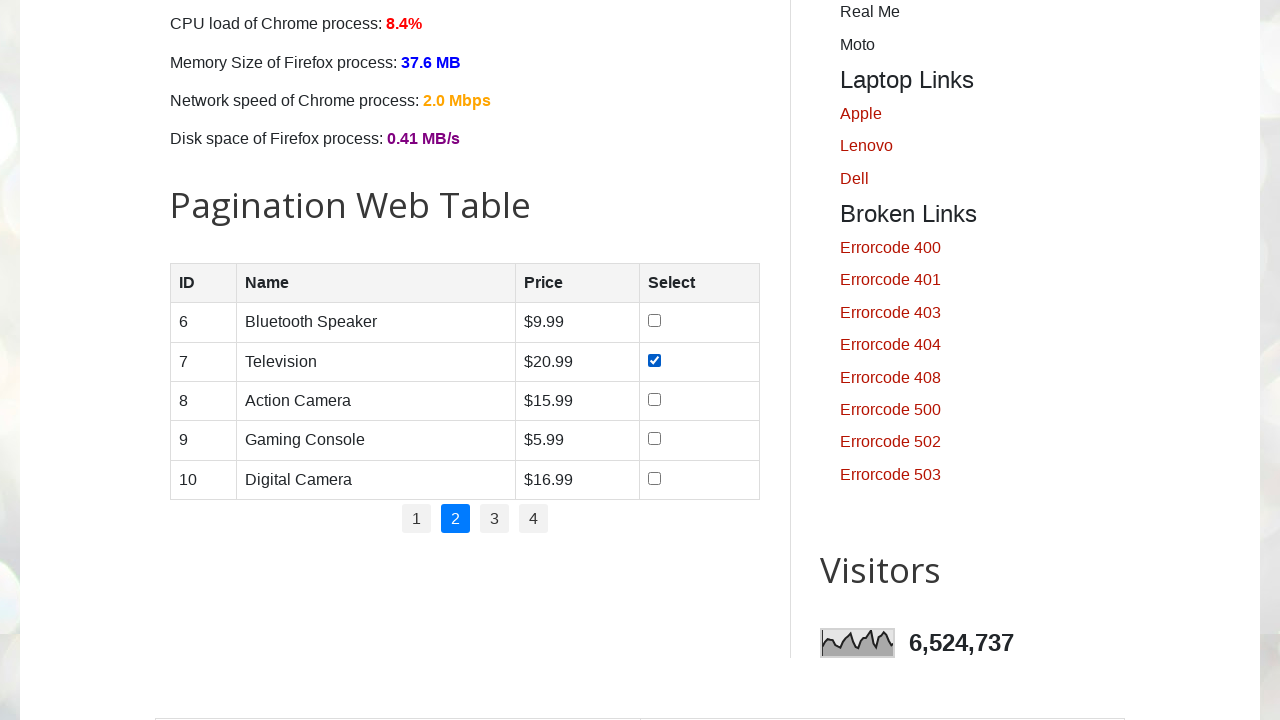

Waited after selecting product
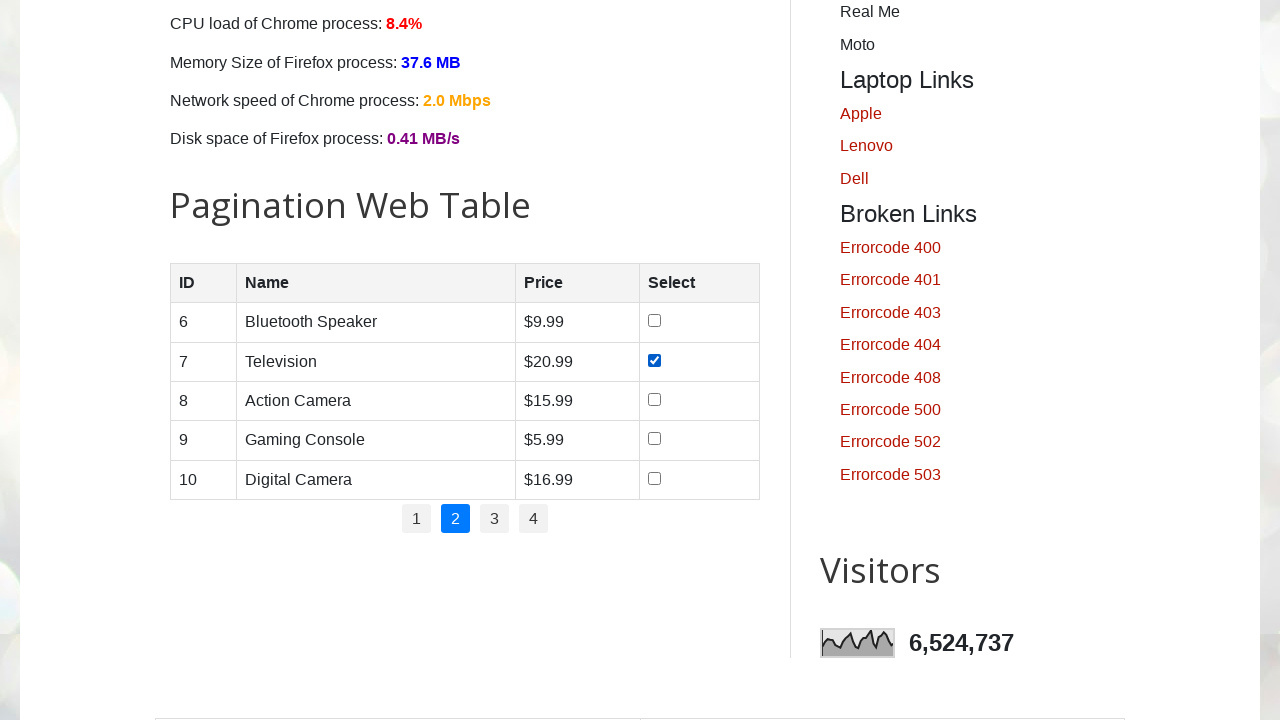

Starting search for product: Streaming Device
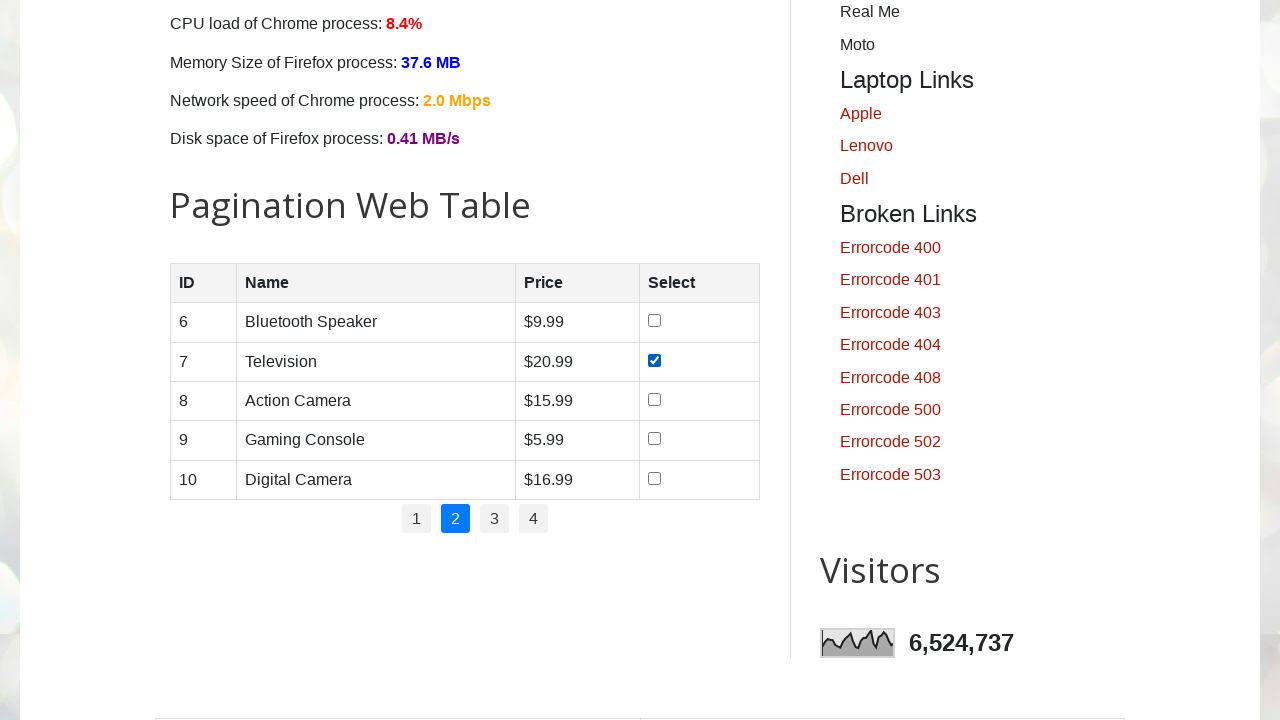

Clicked pagination button for page 2 at (456, 519) on #pagination li a >> nth=1
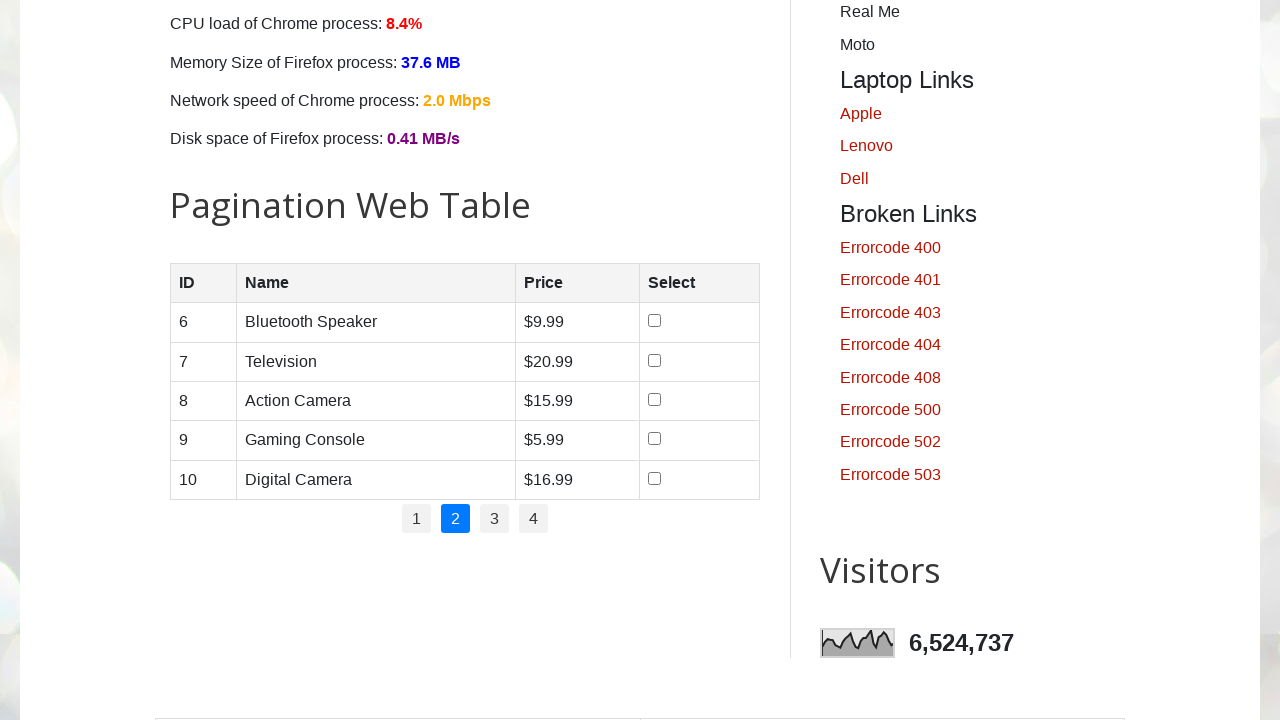

Waited for page content to update
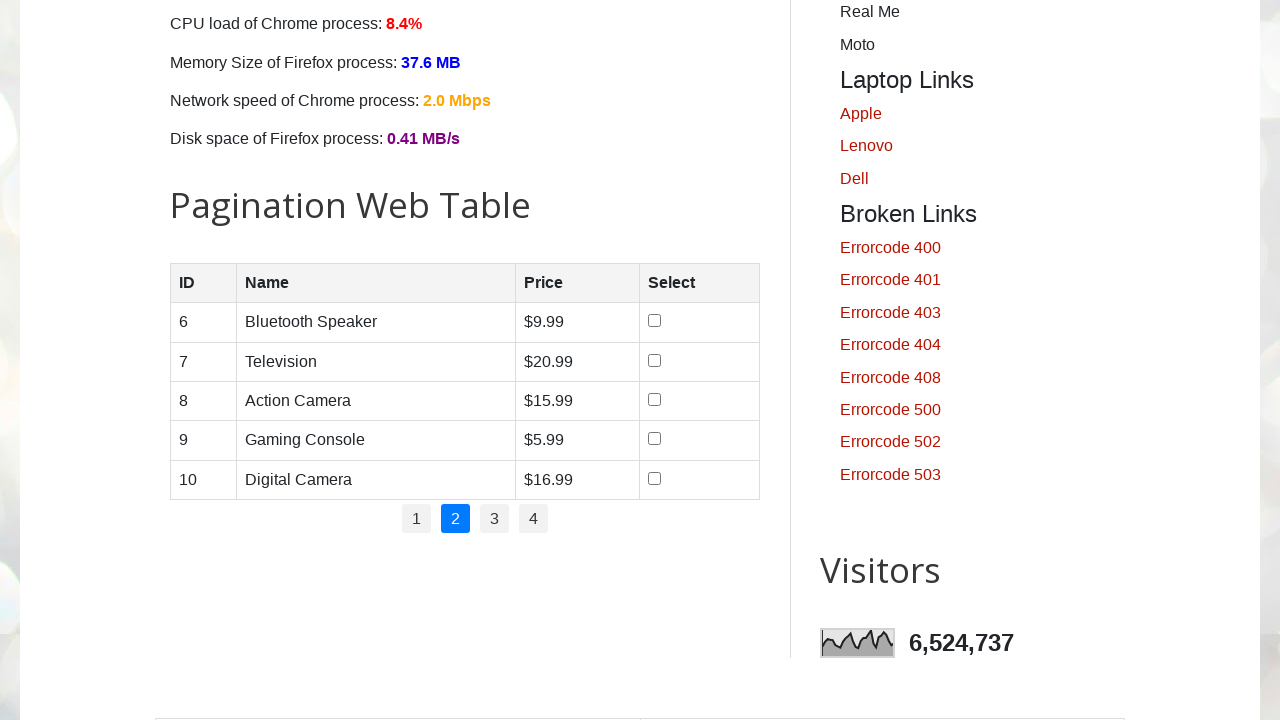

Clicked pagination button for page 3 at (494, 519) on #pagination li a >> nth=2
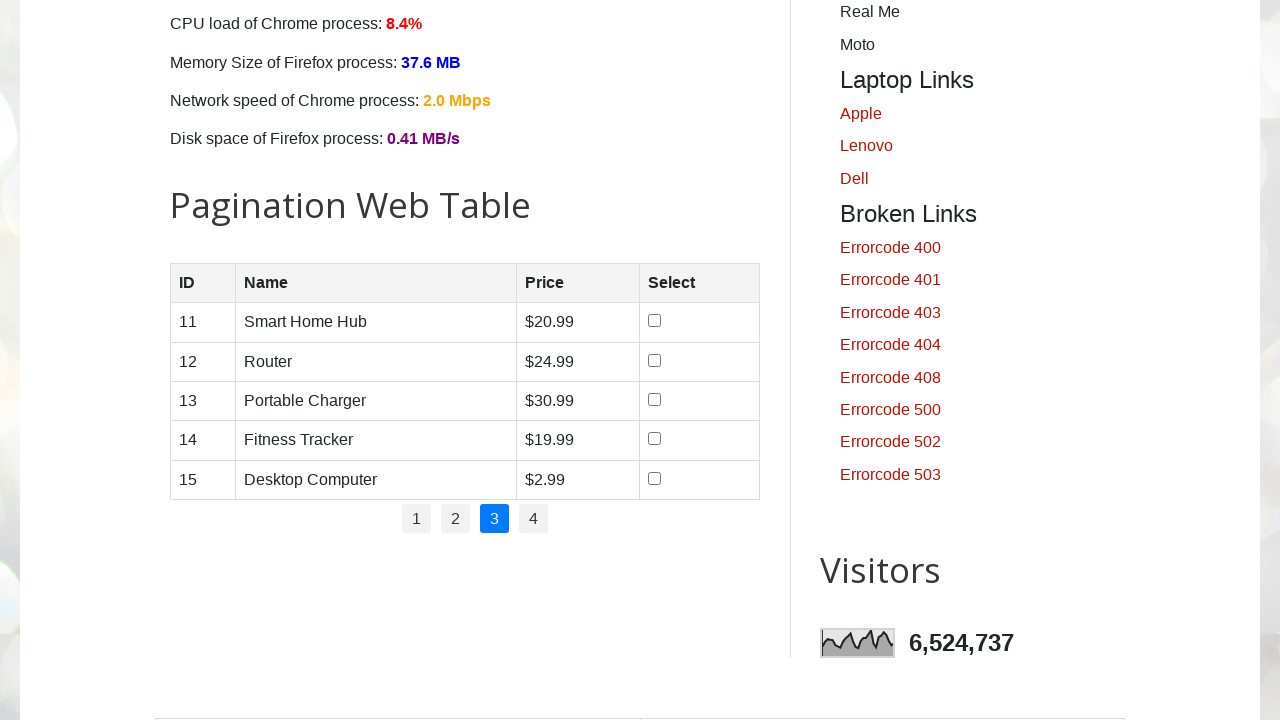

Waited for page content to update
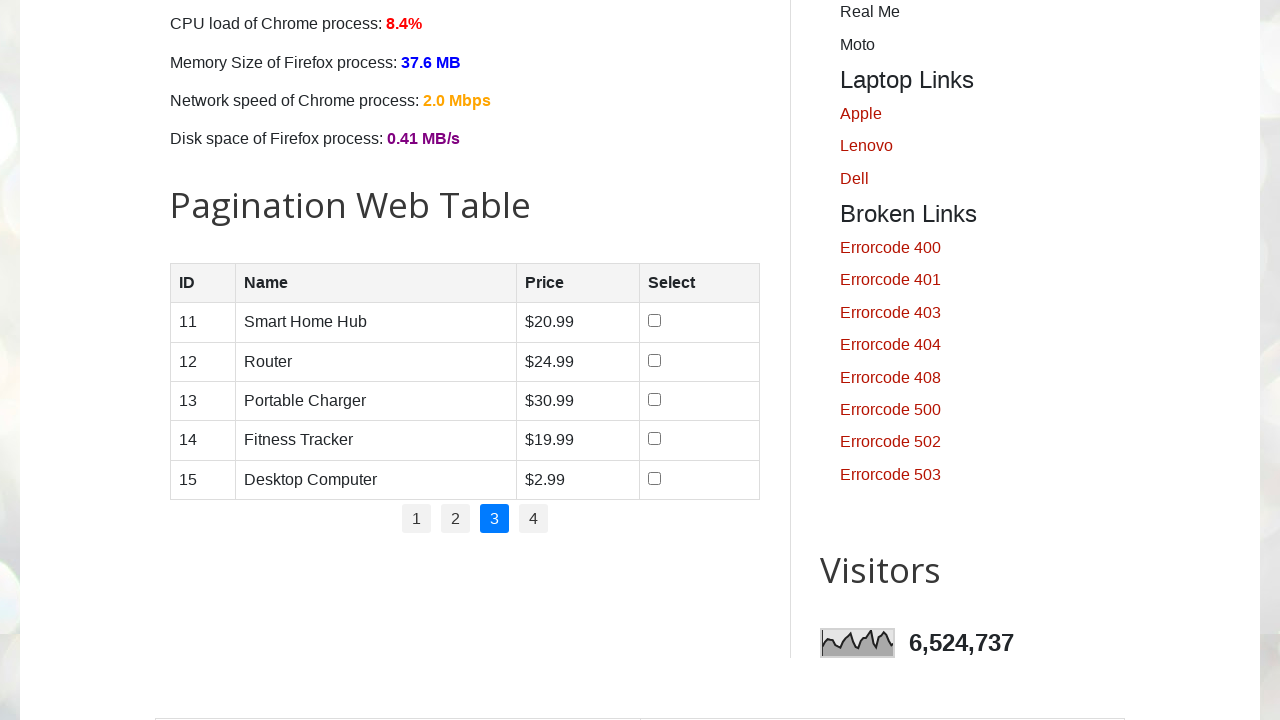

Clicked pagination button for page 4 at (534, 519) on #pagination li a >> nth=3
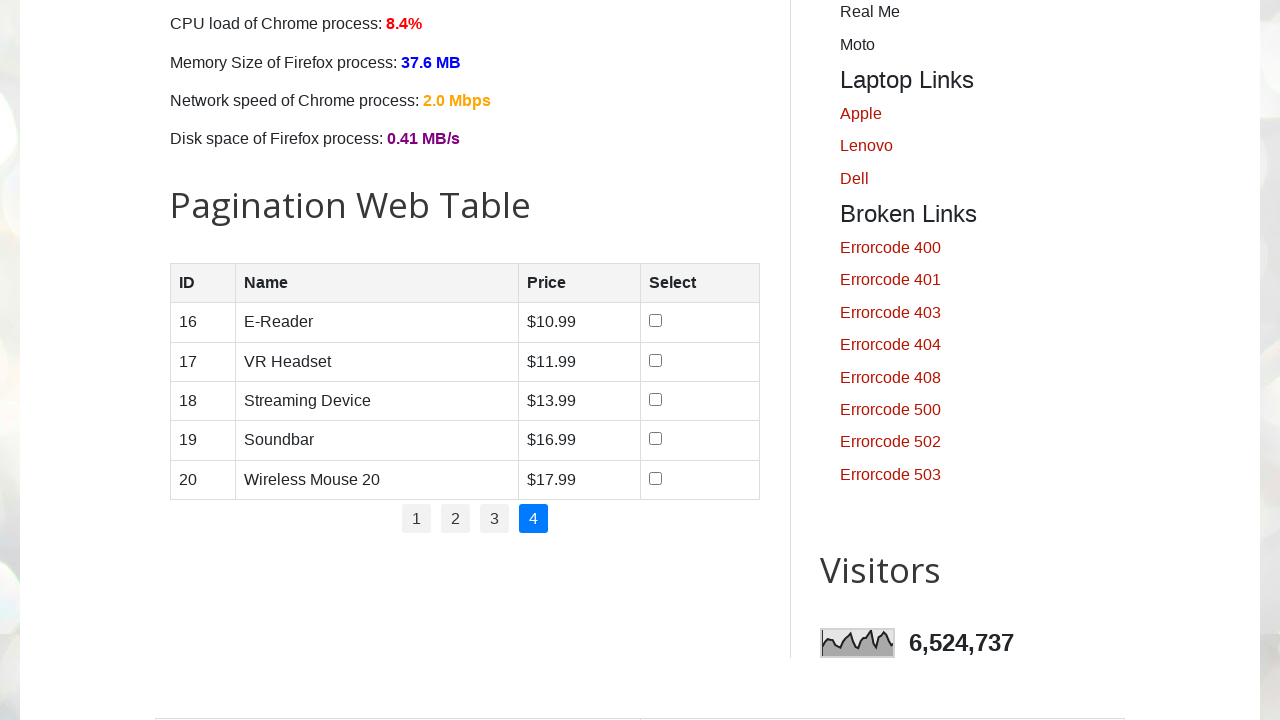

Waited for page content to update
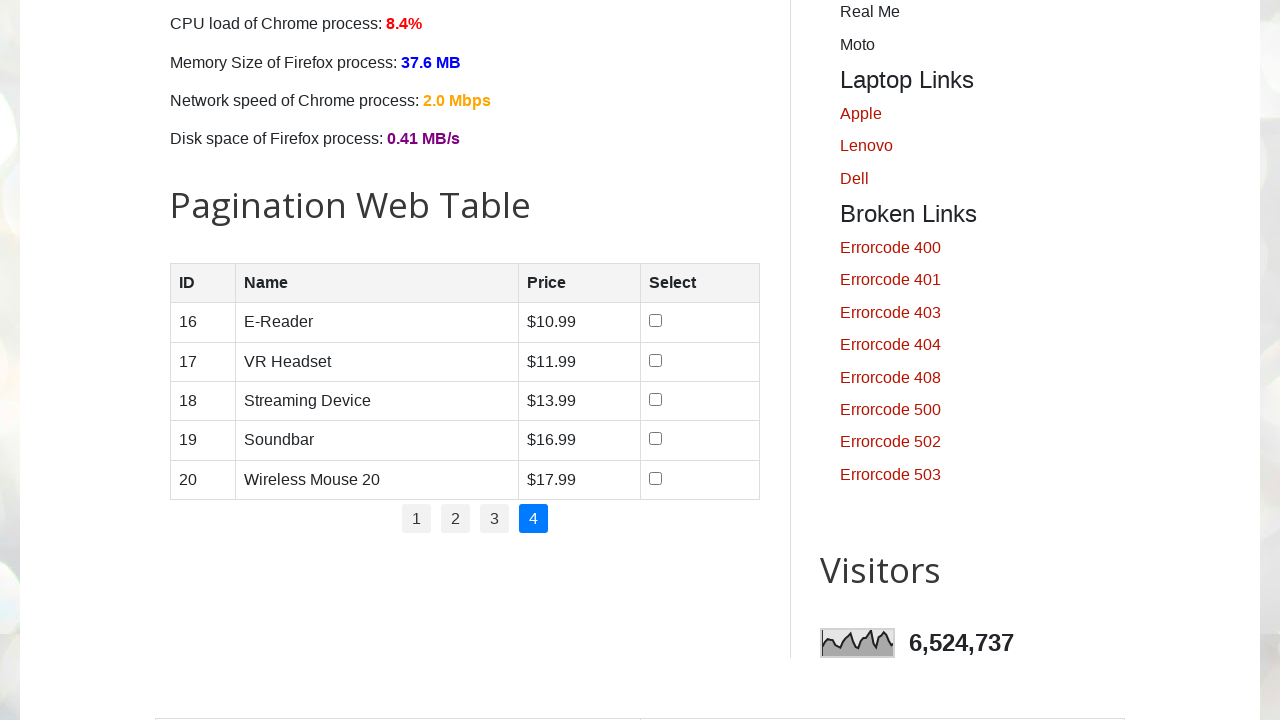

Found and selected product: Streaming Device at (656, 399) on #productTable >> tbody tr >> nth=2 >> input
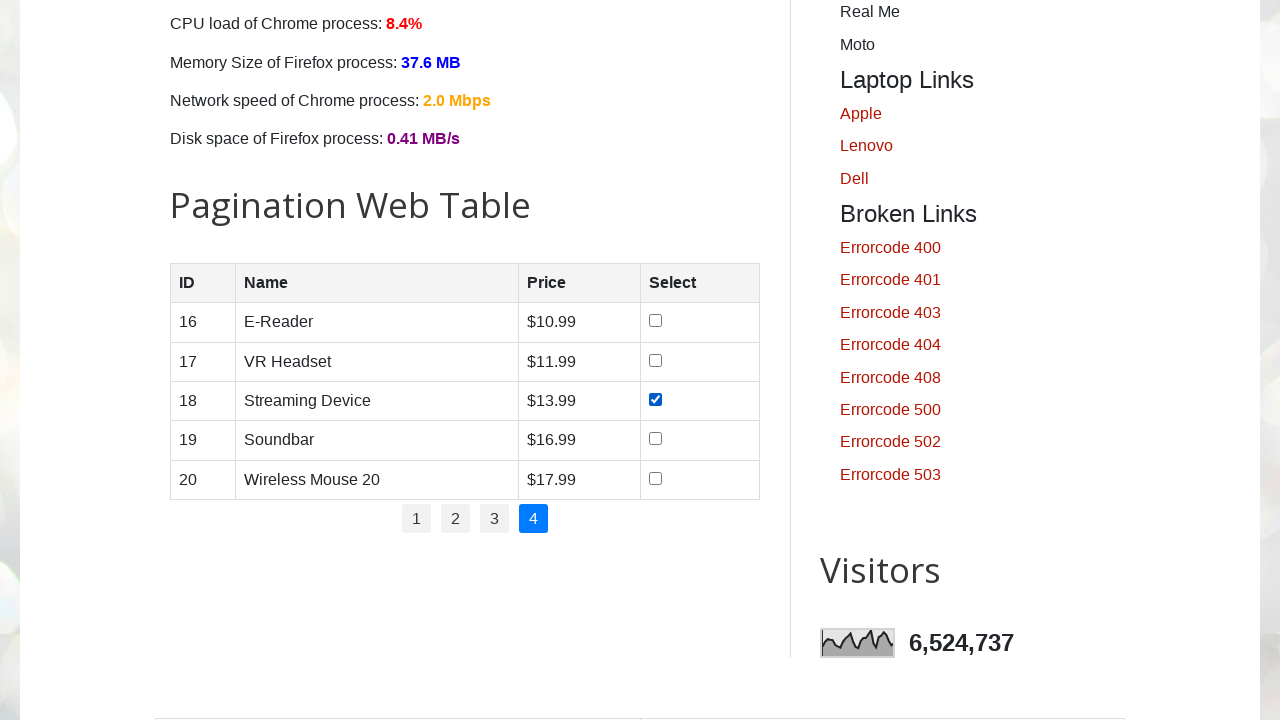

Waited after selecting product
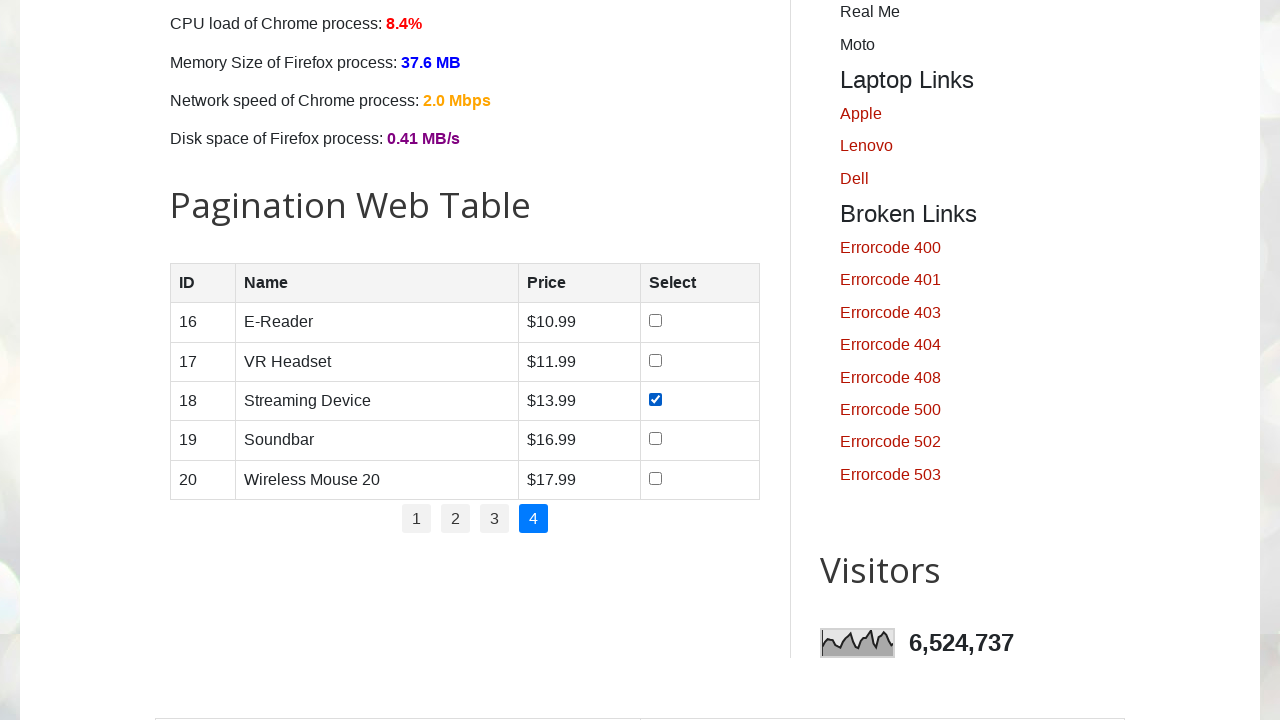

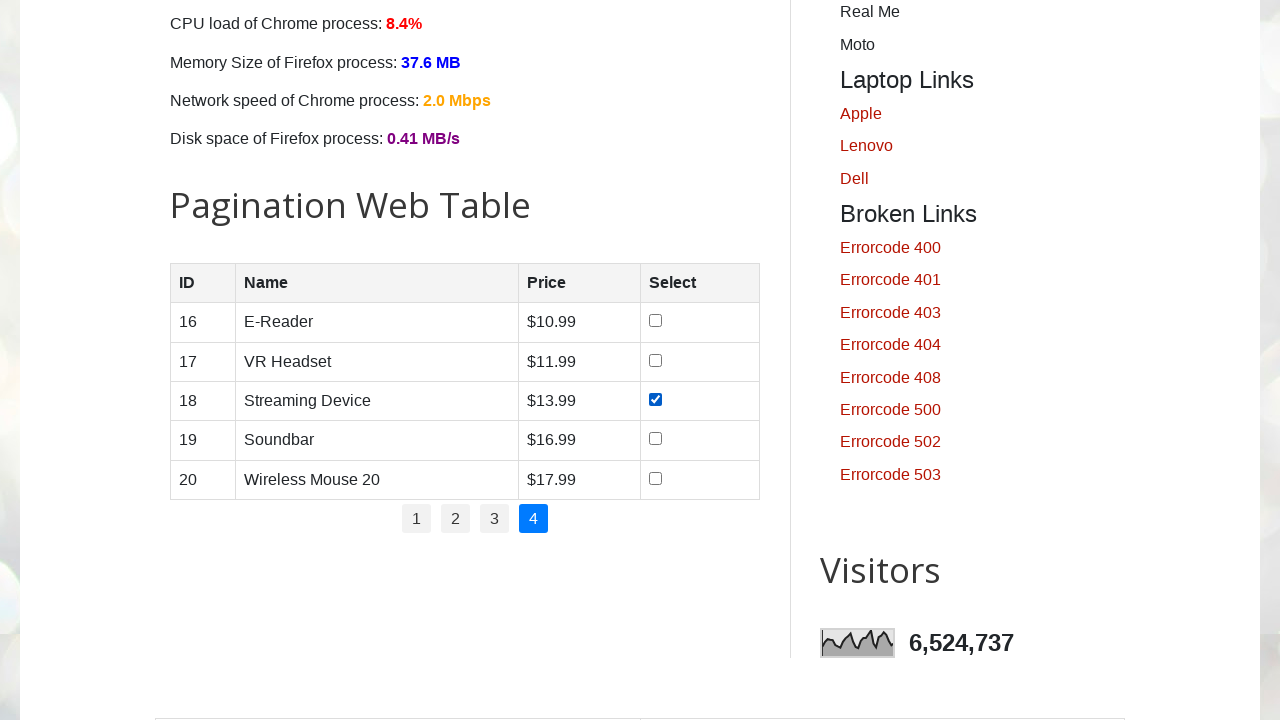